Navigates to a practice website and clicks the "Start Practicing" button to begin exercises.

Starting URL: http://syntaxprojects.com/index.php

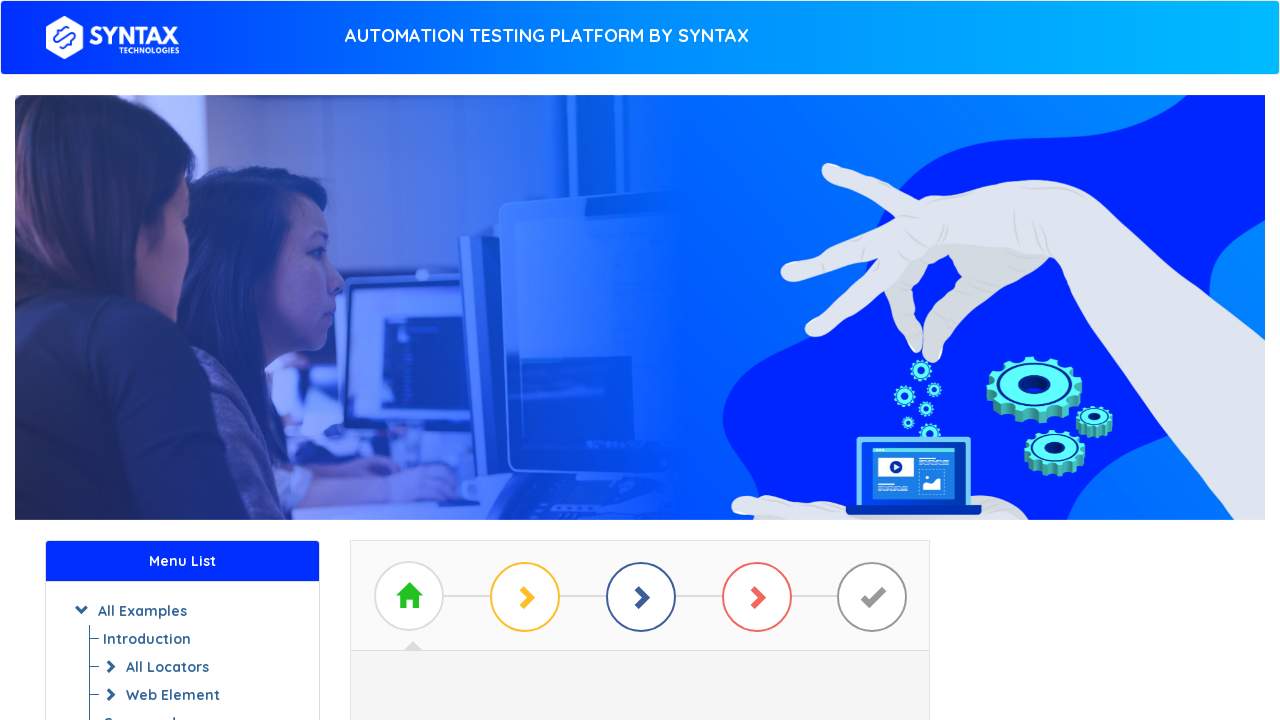

Navigated to http://syntaxprojects.com/index.php
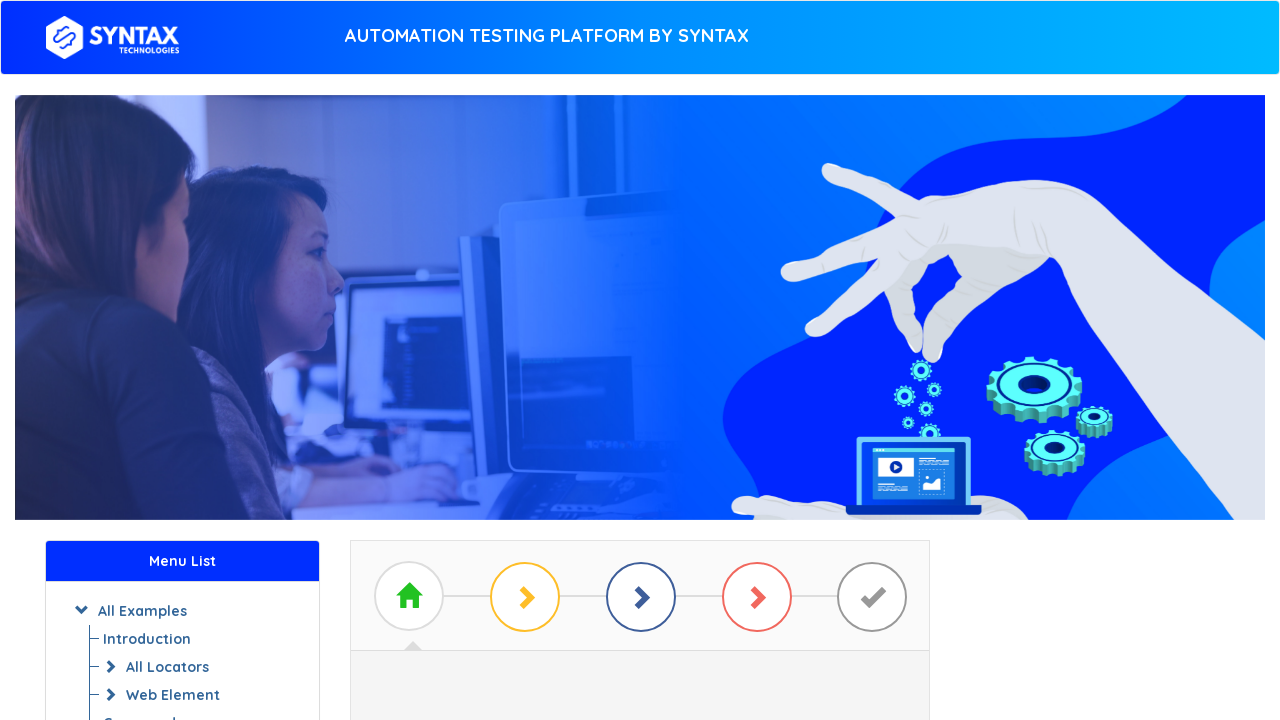

Clicked the 'Start Practicing' button to begin exercises at (640, 372) on #btn_basic_example
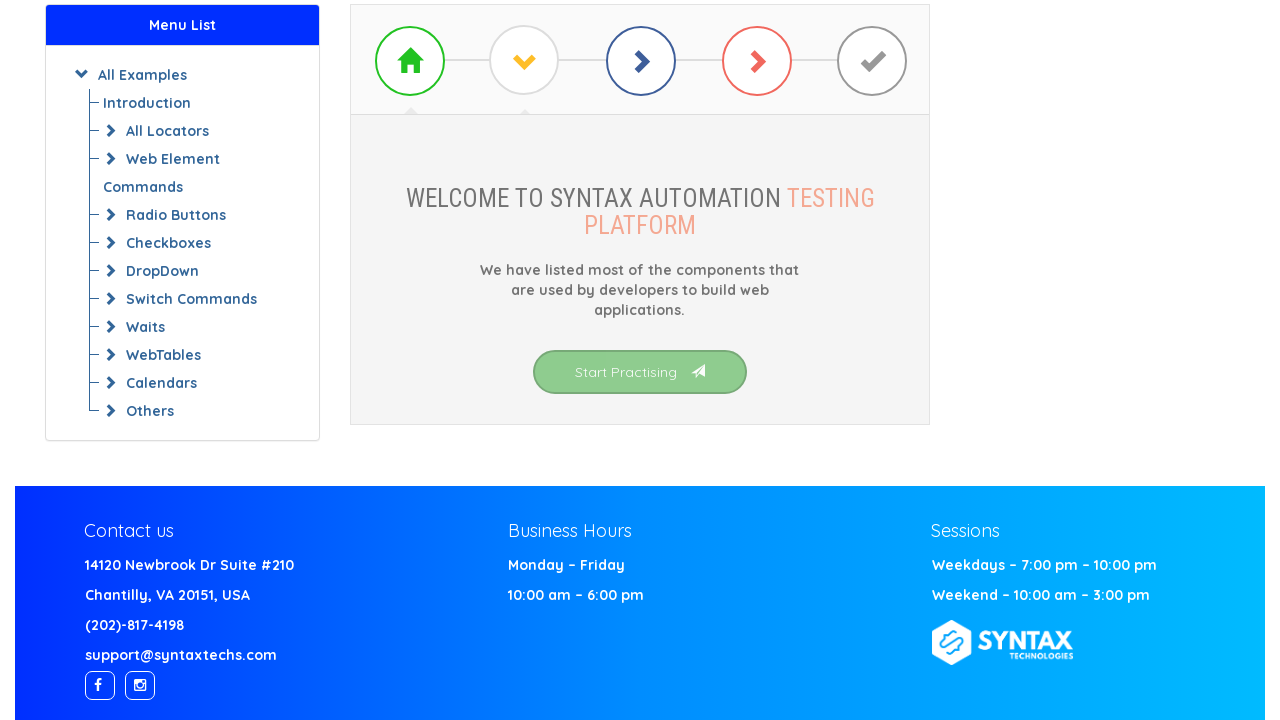

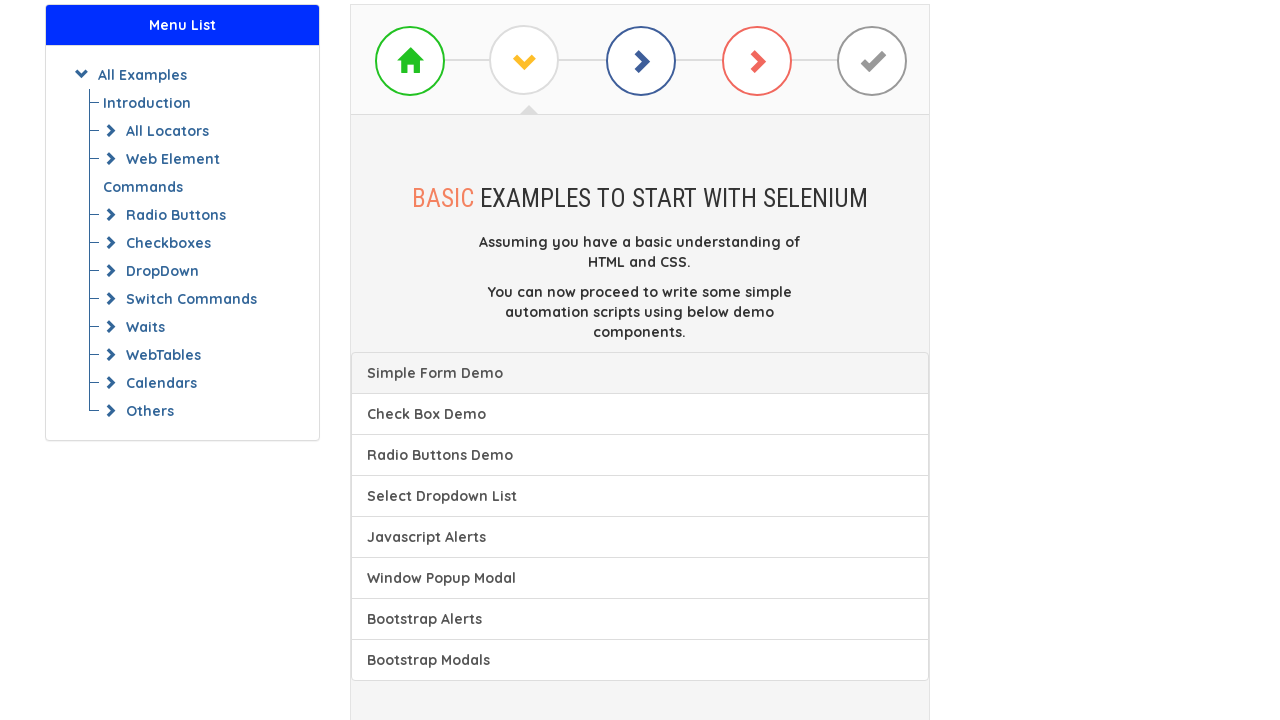